Tests different types of dropdown menus activated by left click, right click (context menu), and double click.

Starting URL: https://bonigarcia.dev/selenium-webdriver-java/dropdown-menu.html

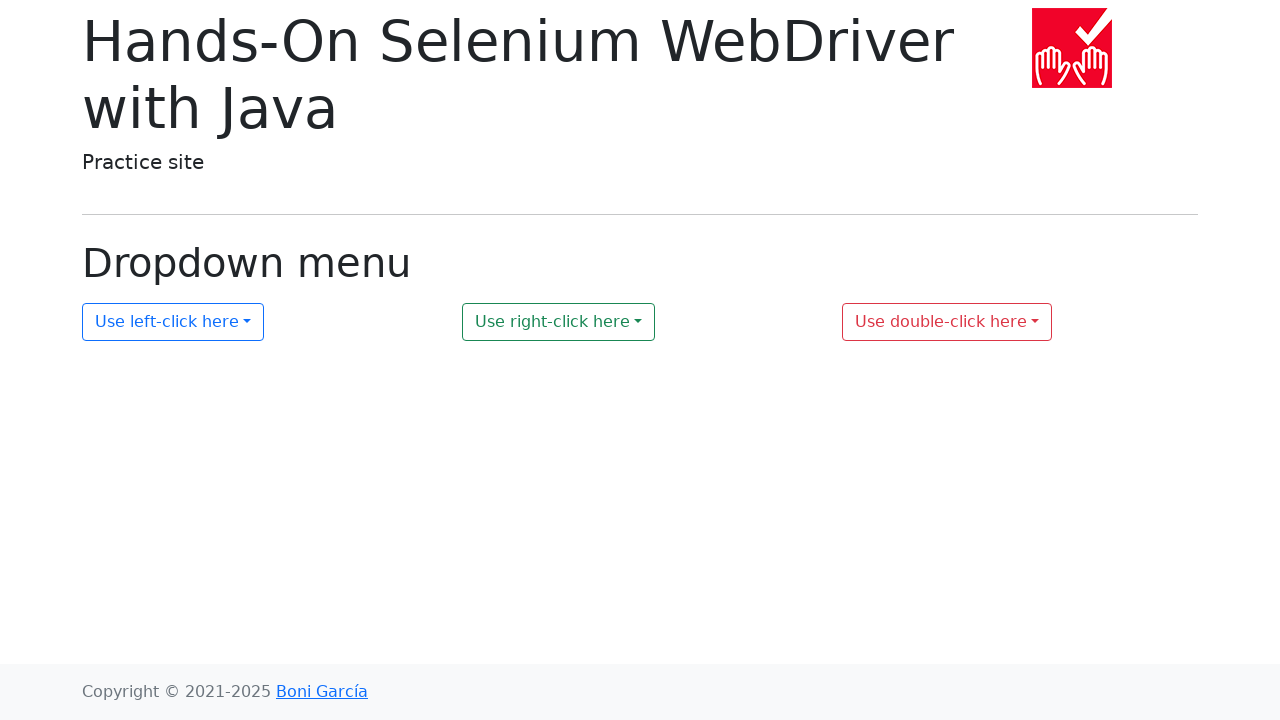

Navigated to dropdown menu test page
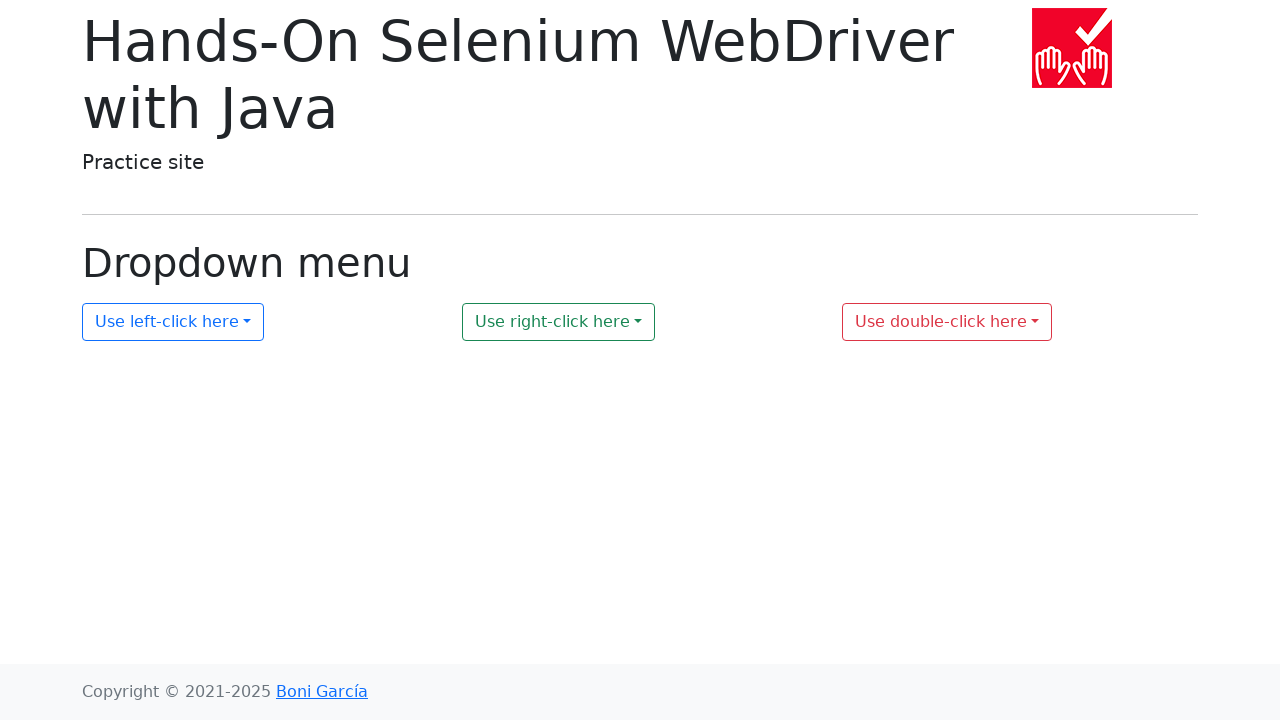

Double-clicked on dropdown 3 at (947, 322) on #my-dropdown-3
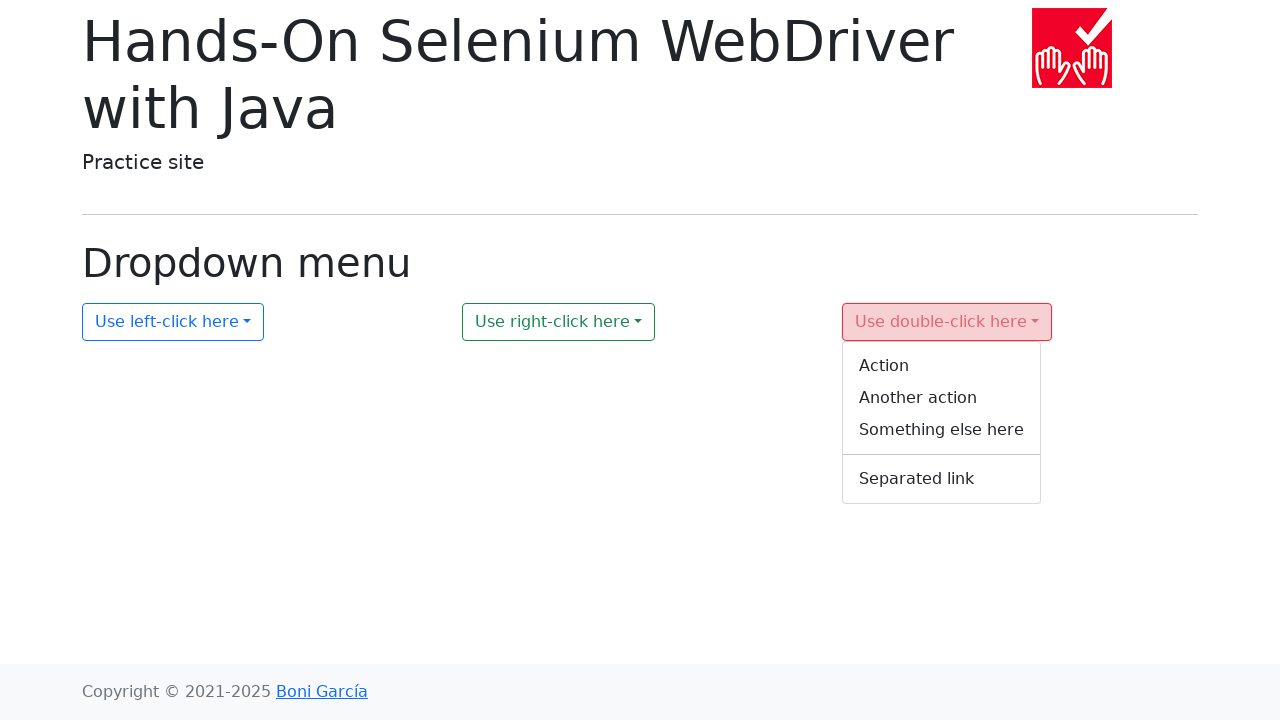

Right-clicked on dropdown 2 to open context menu at (559, 322) on #my-dropdown-2
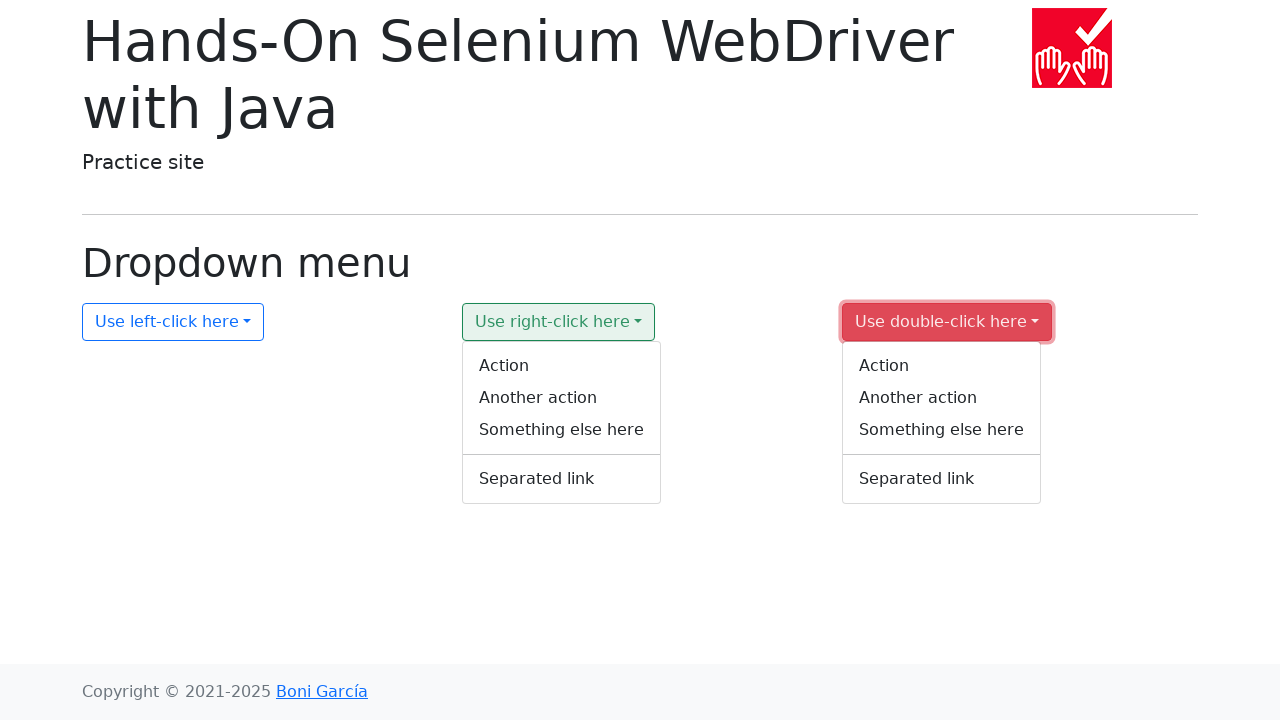

Left-clicked on dropdown 1 at (173, 322) on #my-dropdown-1
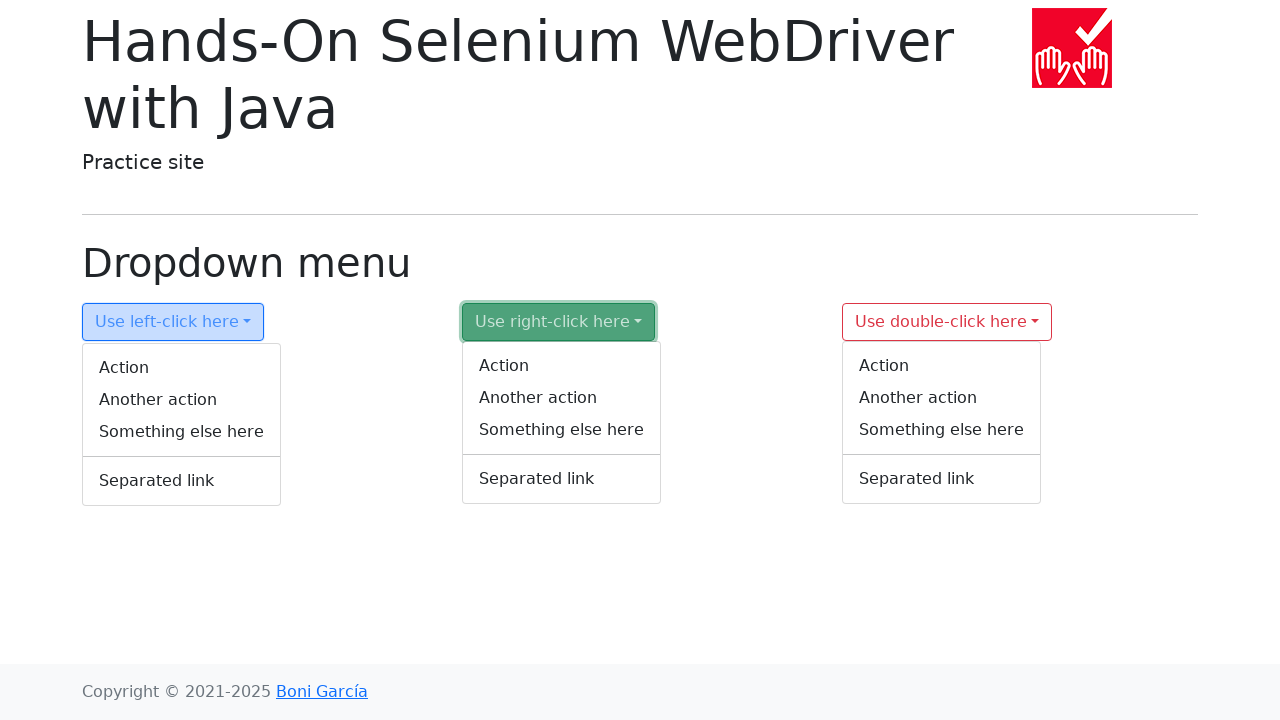

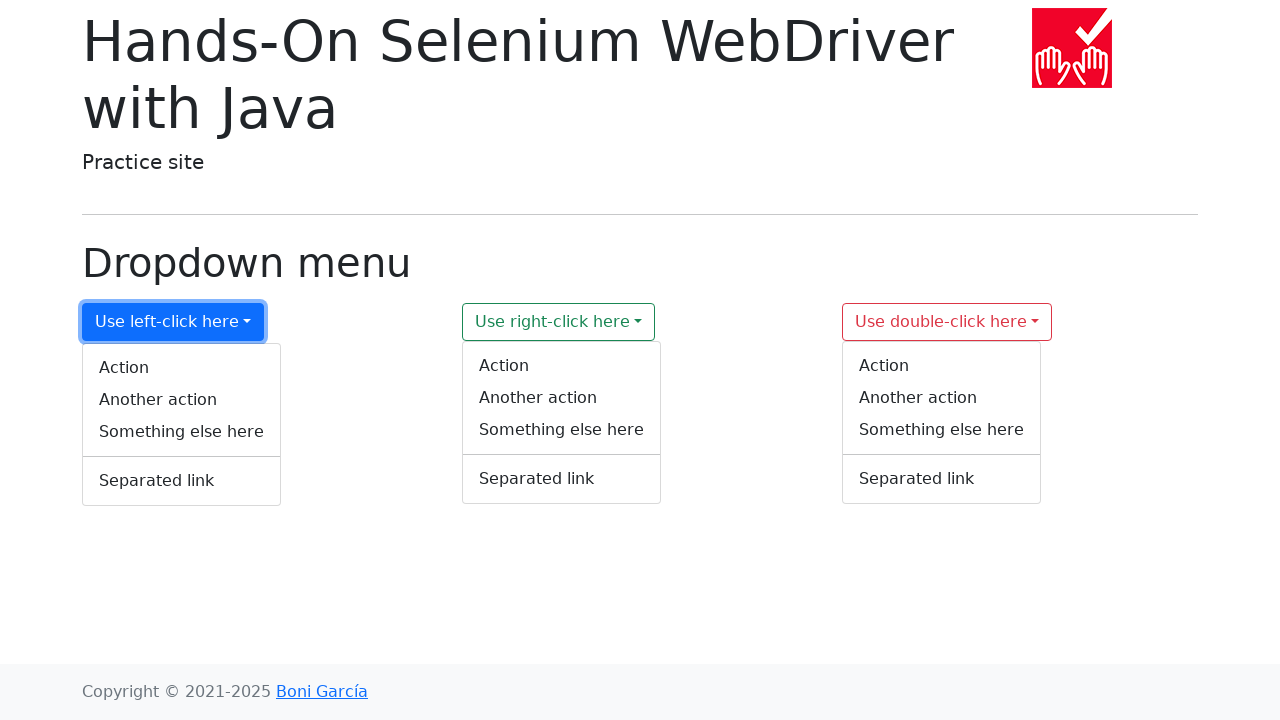